Tests number input field by entering value 10 and then using keyboard arrow keys to decrement it to 0

Starting URL: https://the-internet.herokuapp.com/inputs

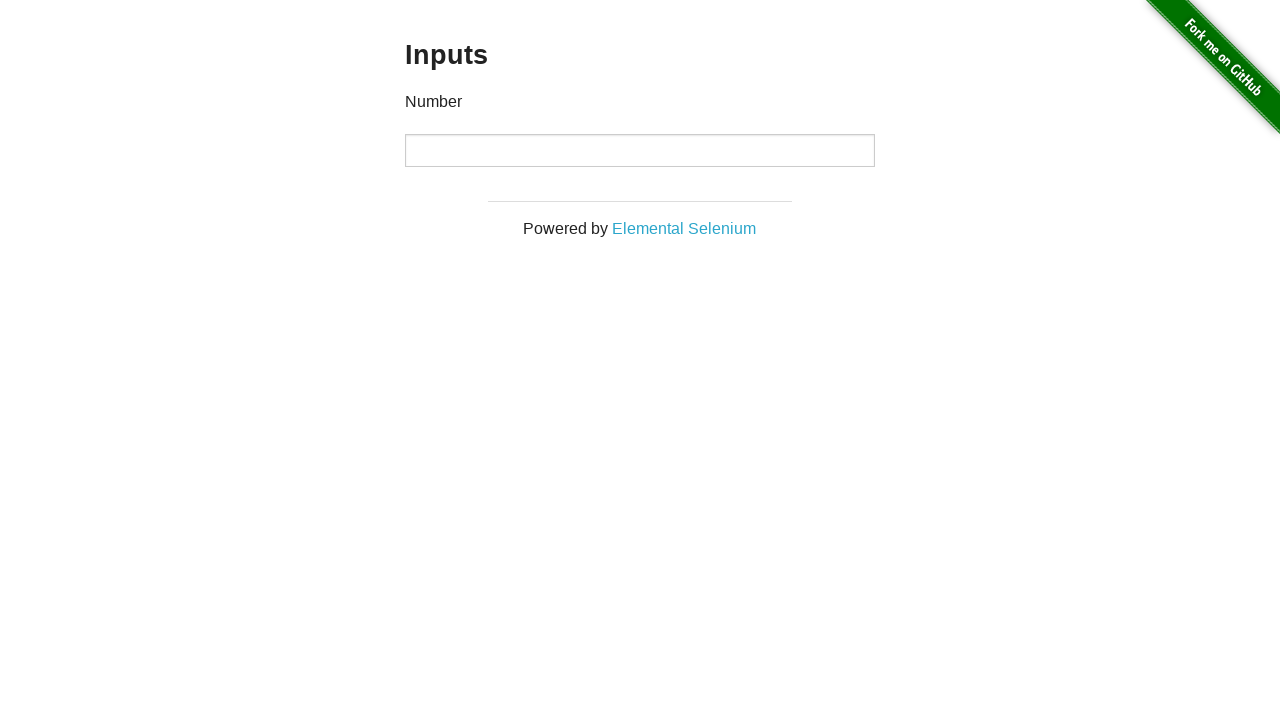

Filled number input field with value 10 on //p[text()='Number']/following::input
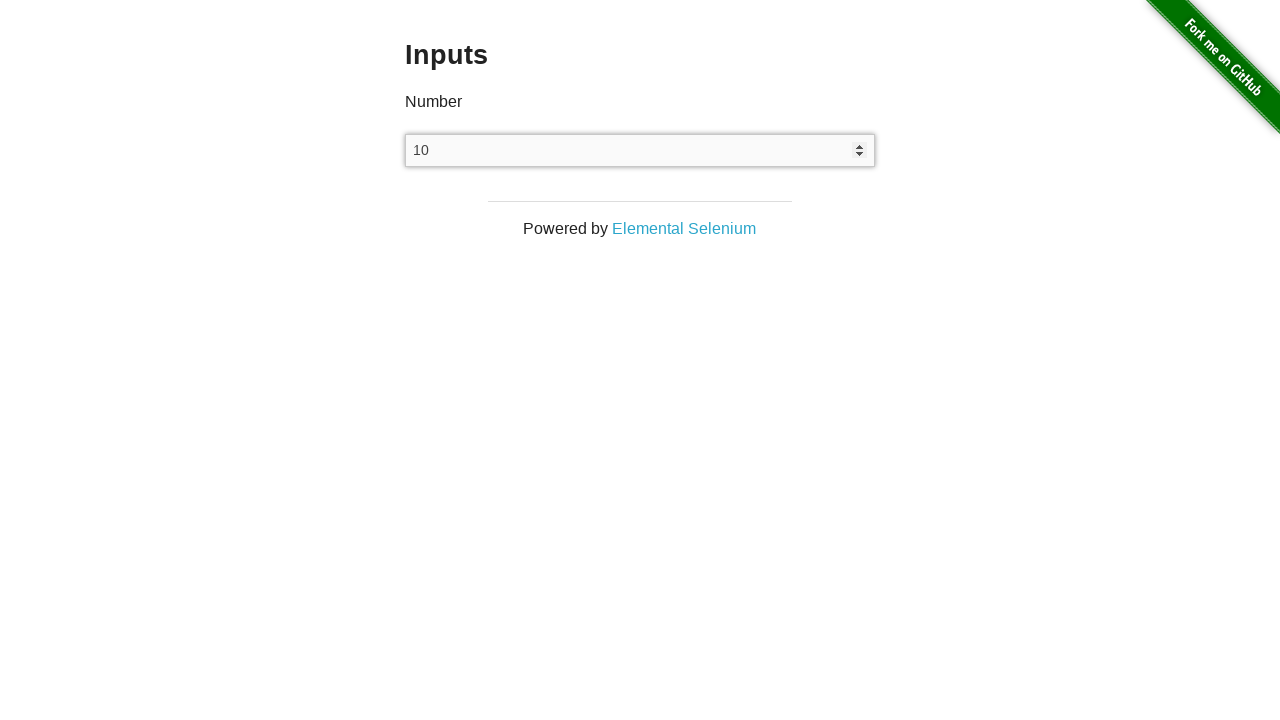

Pressed ArrowDown key to decrement value (iteration 1/10)
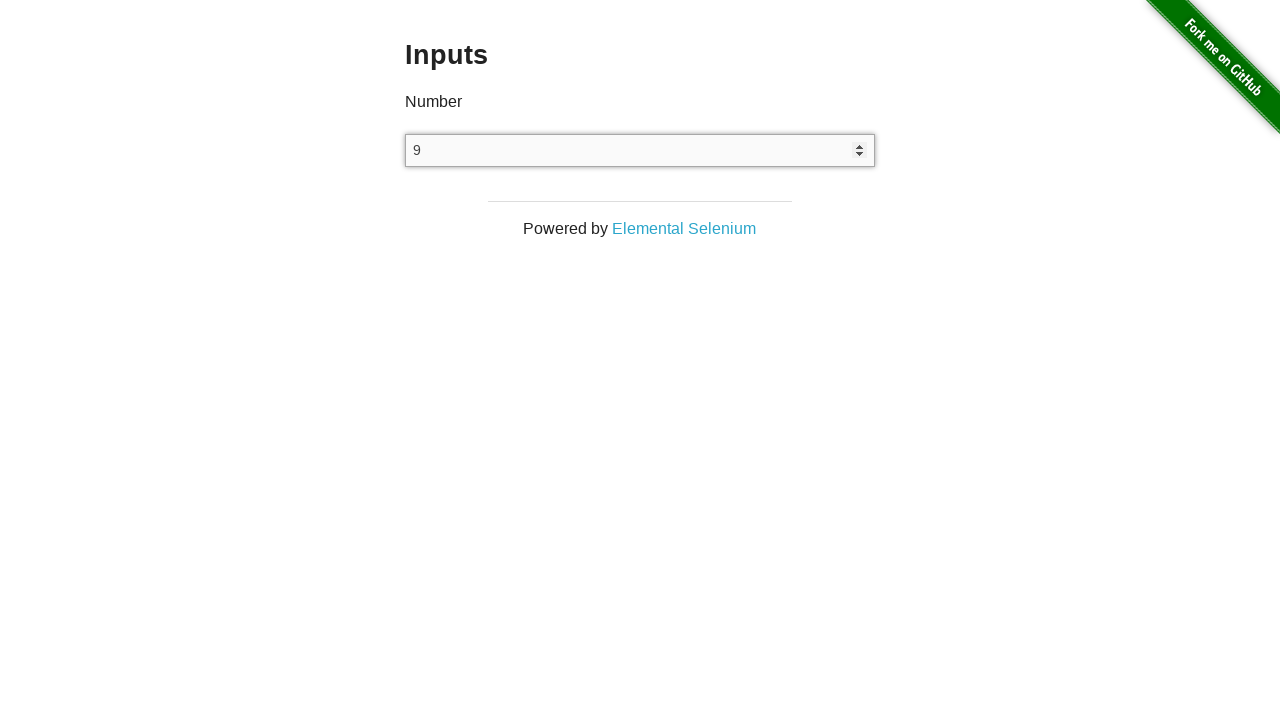

Pressed ArrowDown key to decrement value (iteration 2/10)
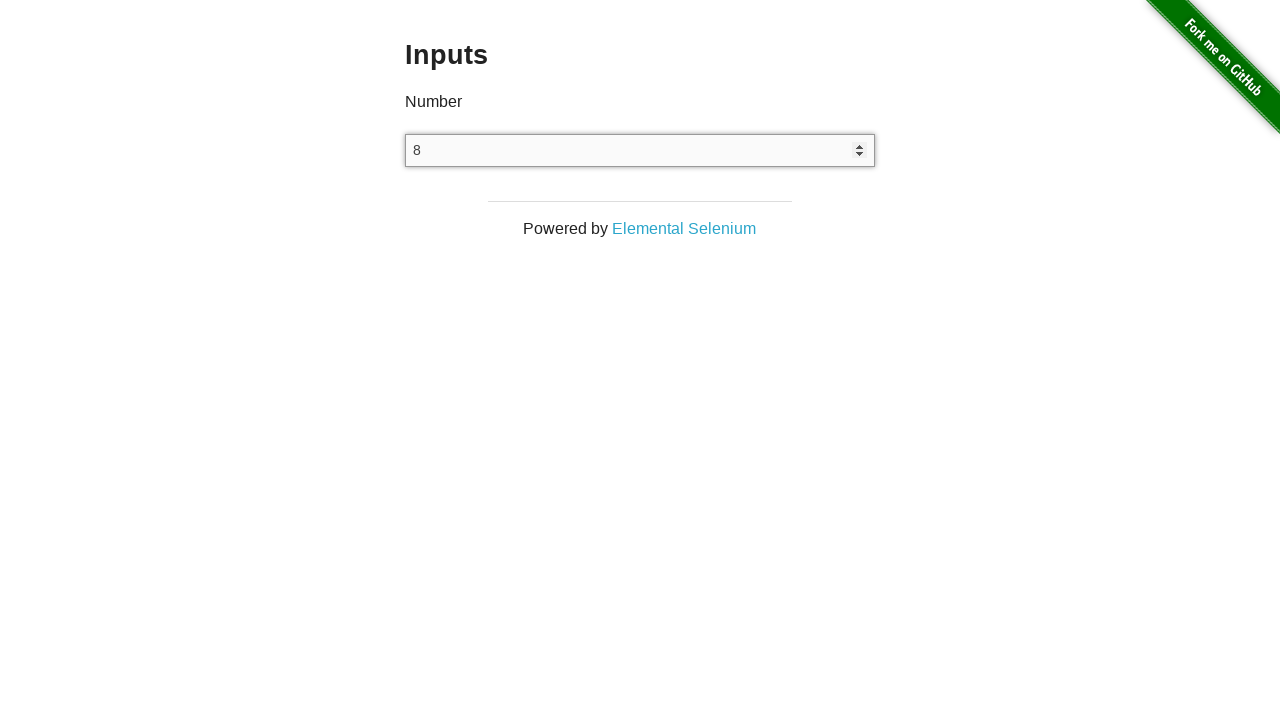

Pressed ArrowDown key to decrement value (iteration 3/10)
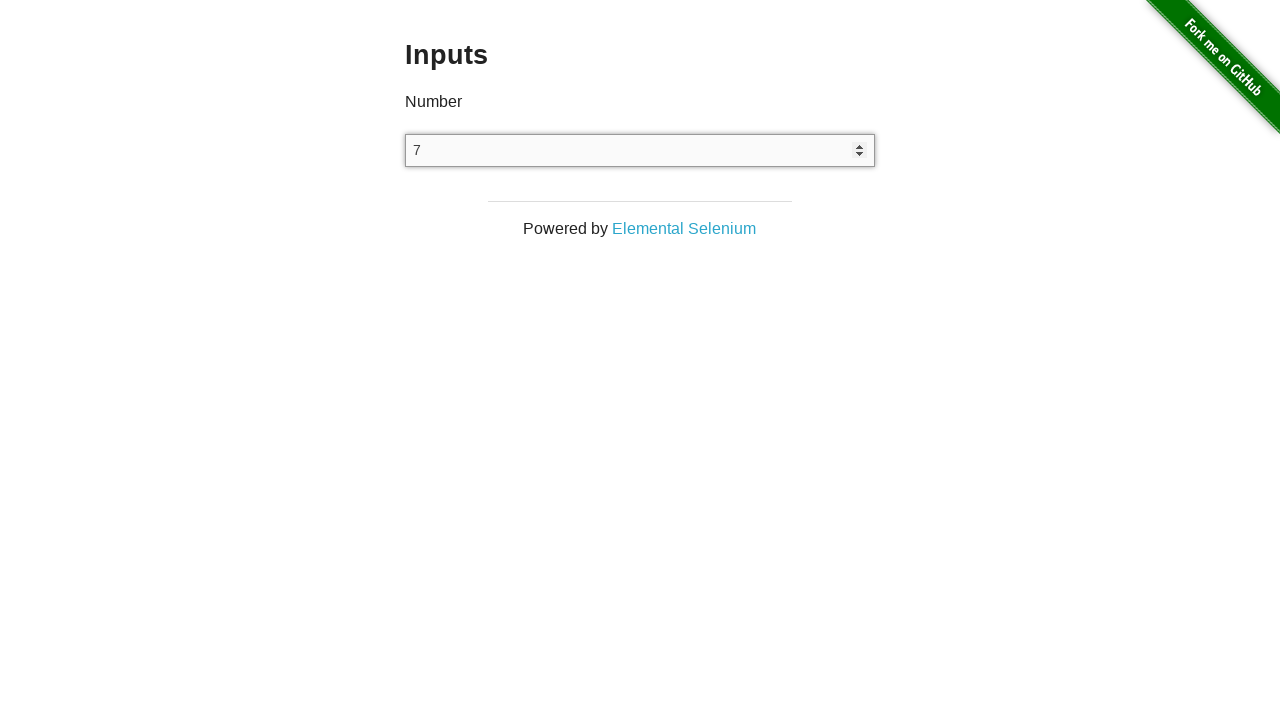

Pressed ArrowDown key to decrement value (iteration 4/10)
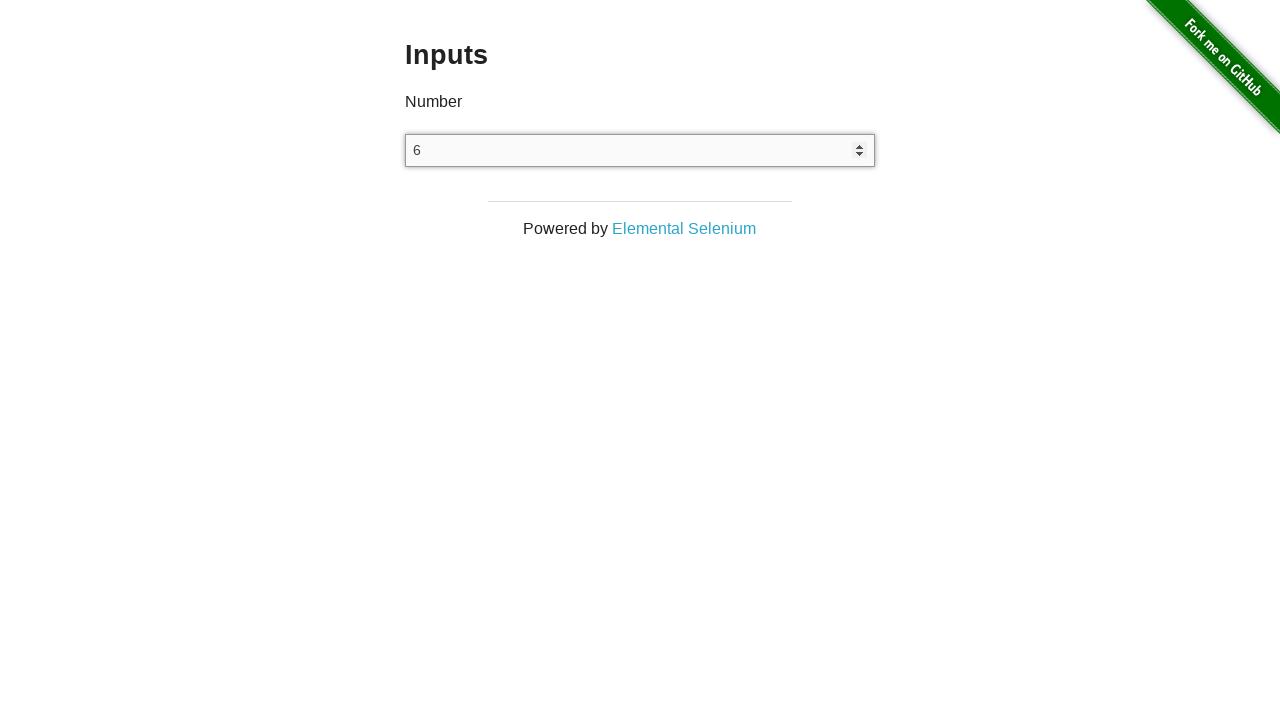

Pressed ArrowDown key to decrement value (iteration 5/10)
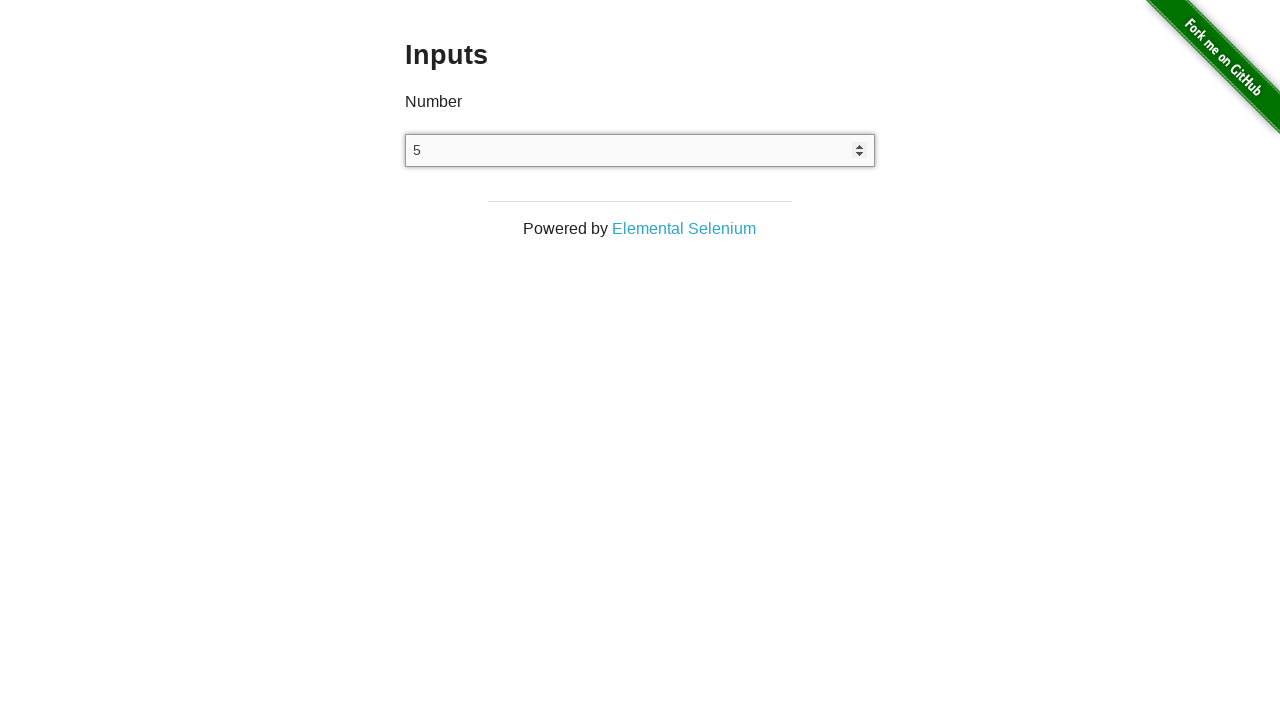

Pressed ArrowDown key to decrement value (iteration 6/10)
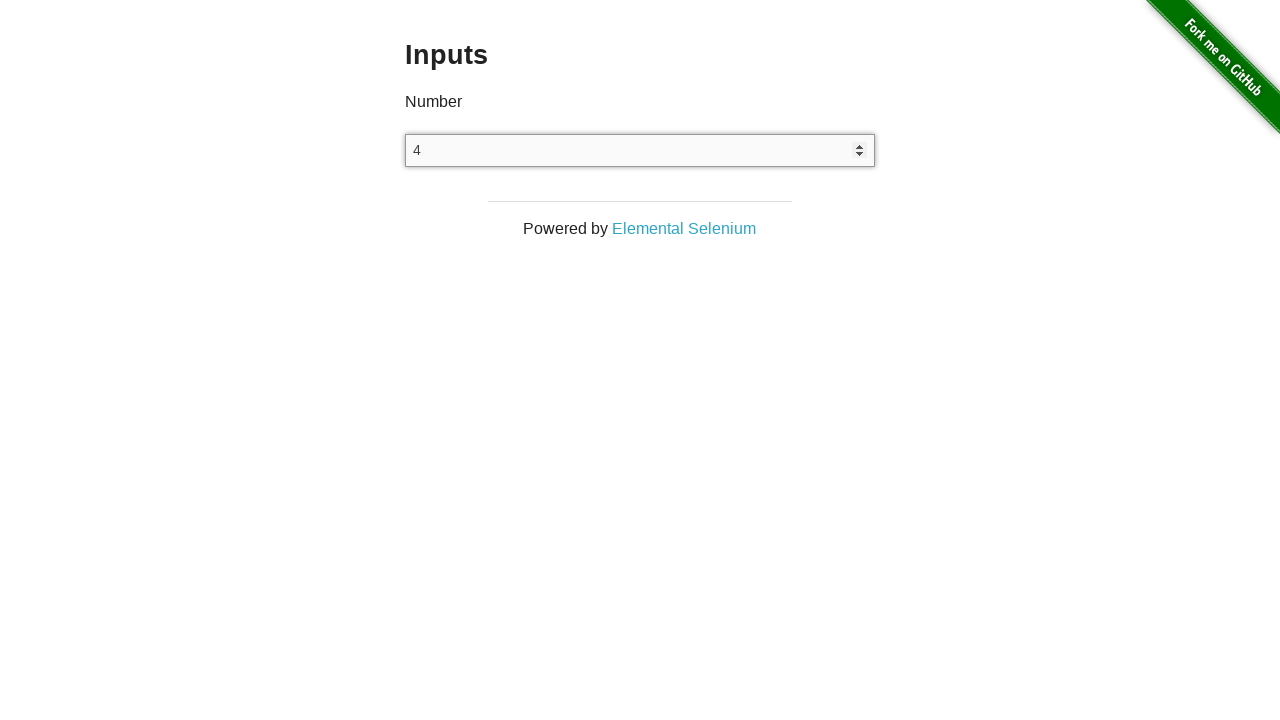

Pressed ArrowDown key to decrement value (iteration 7/10)
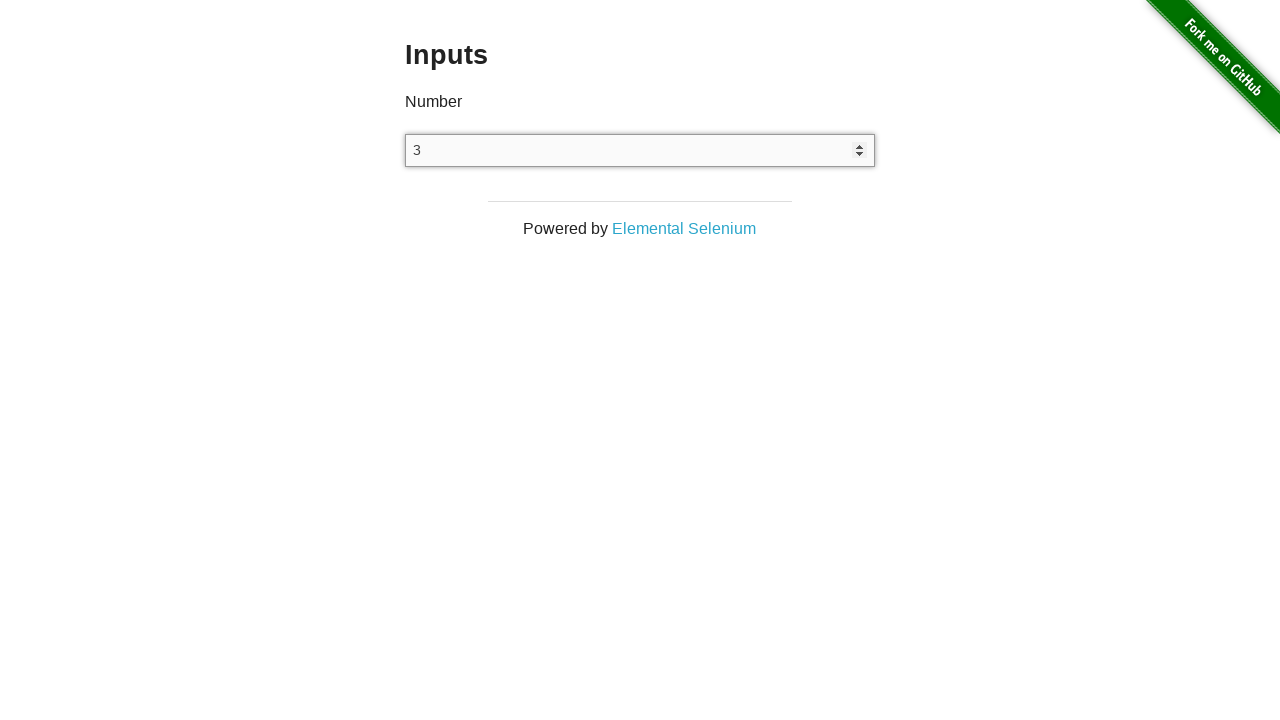

Pressed ArrowDown key to decrement value (iteration 8/10)
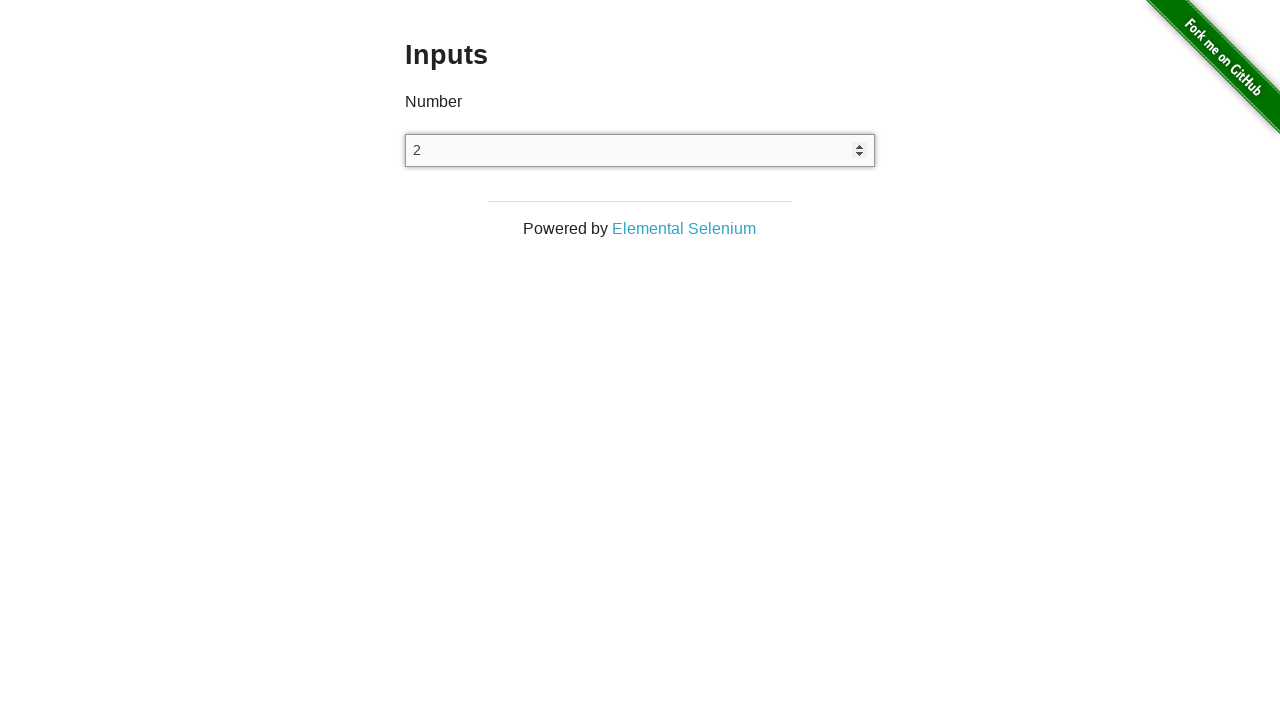

Pressed ArrowDown key to decrement value (iteration 9/10)
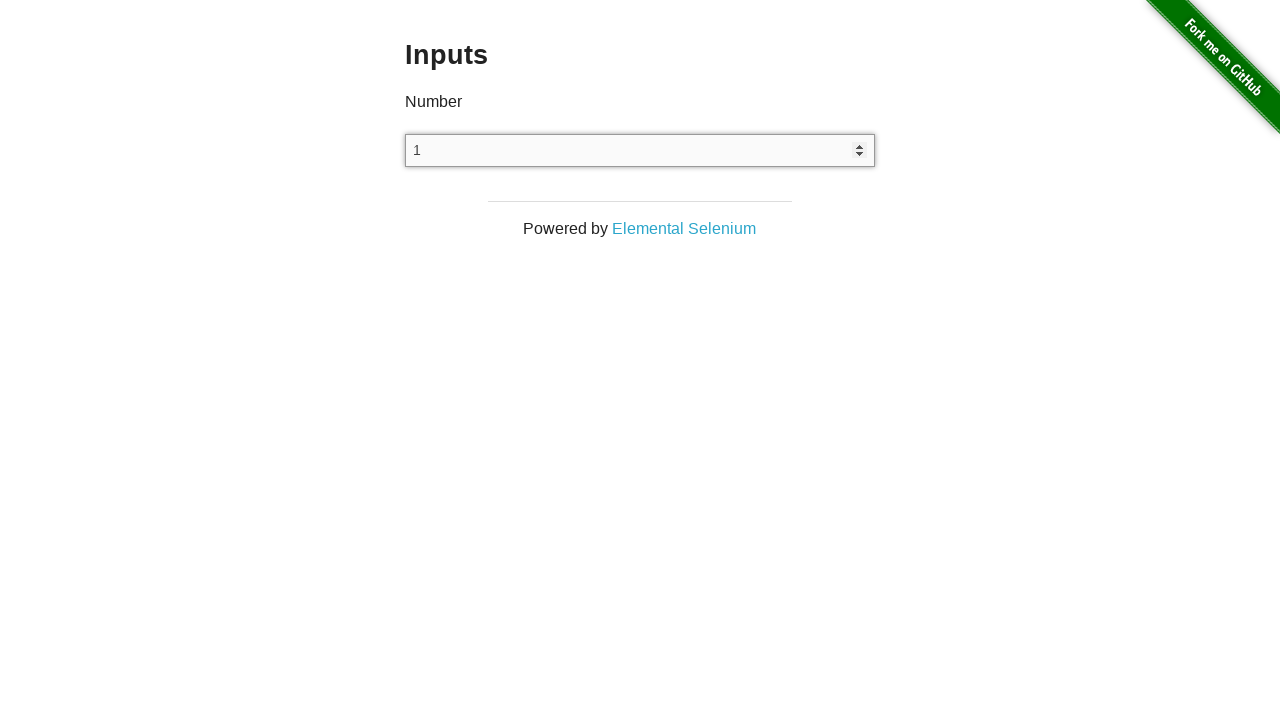

Pressed ArrowDown key to decrement value (iteration 10/10)
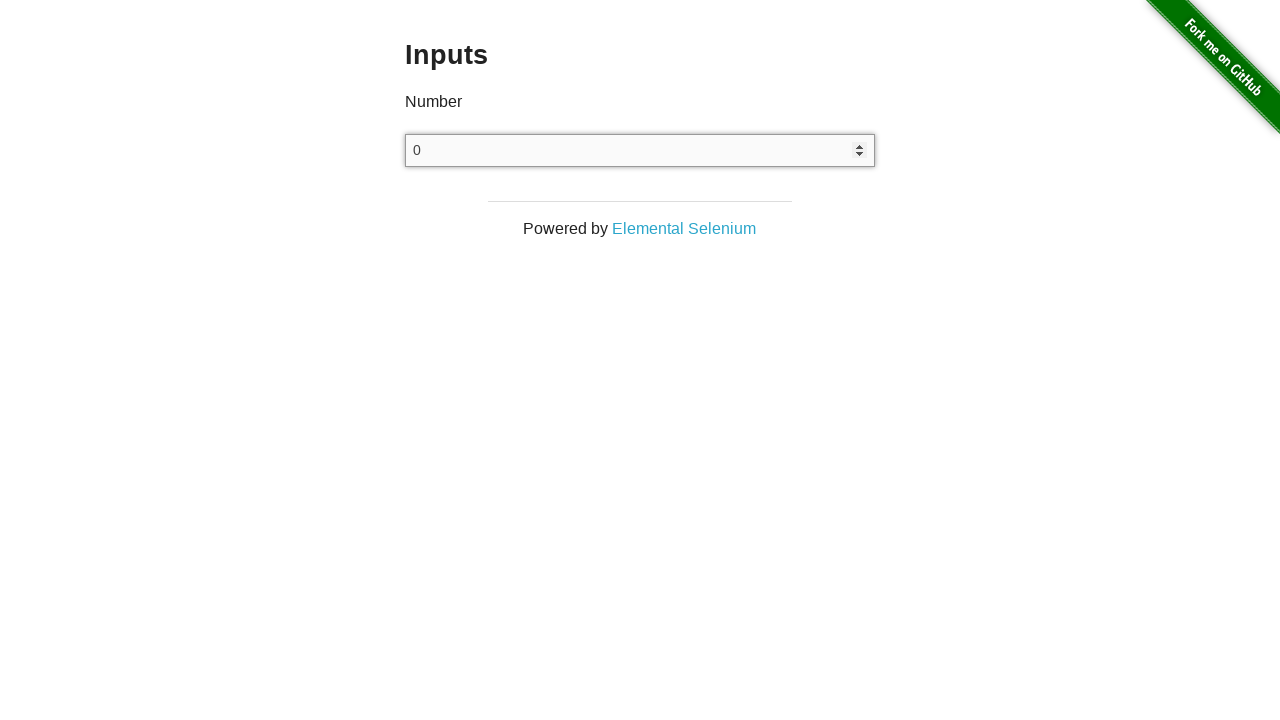

Waited 2 seconds to see final result with value decremented to 0
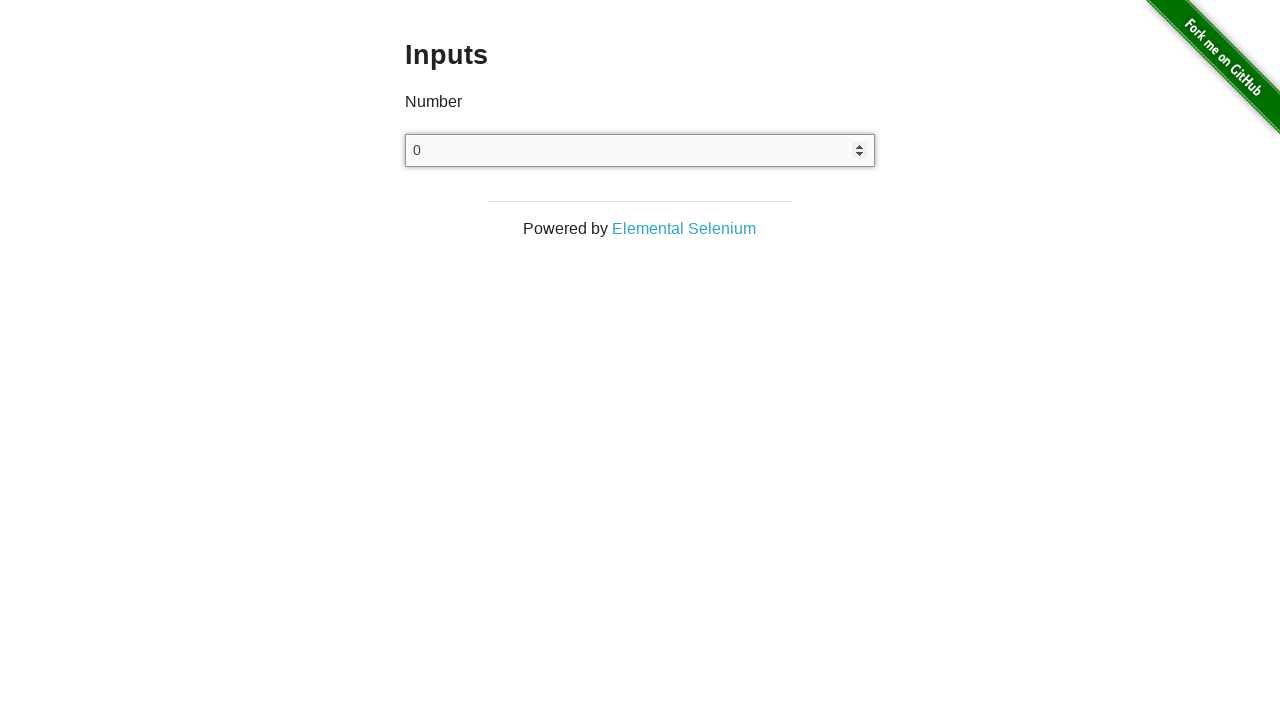

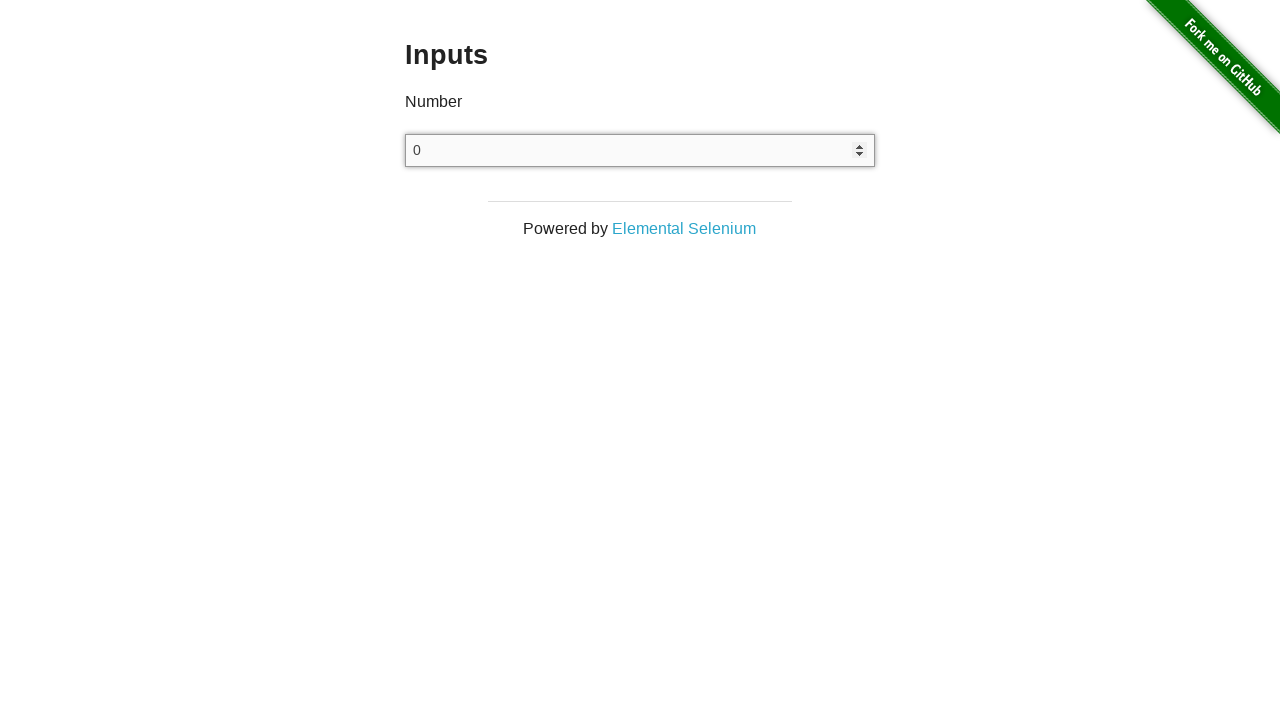